Tests password generation with empty master password and site name "vnkoroll@gmai.com"

Starting URL: http://angel.net/~nic/passwd.current.html

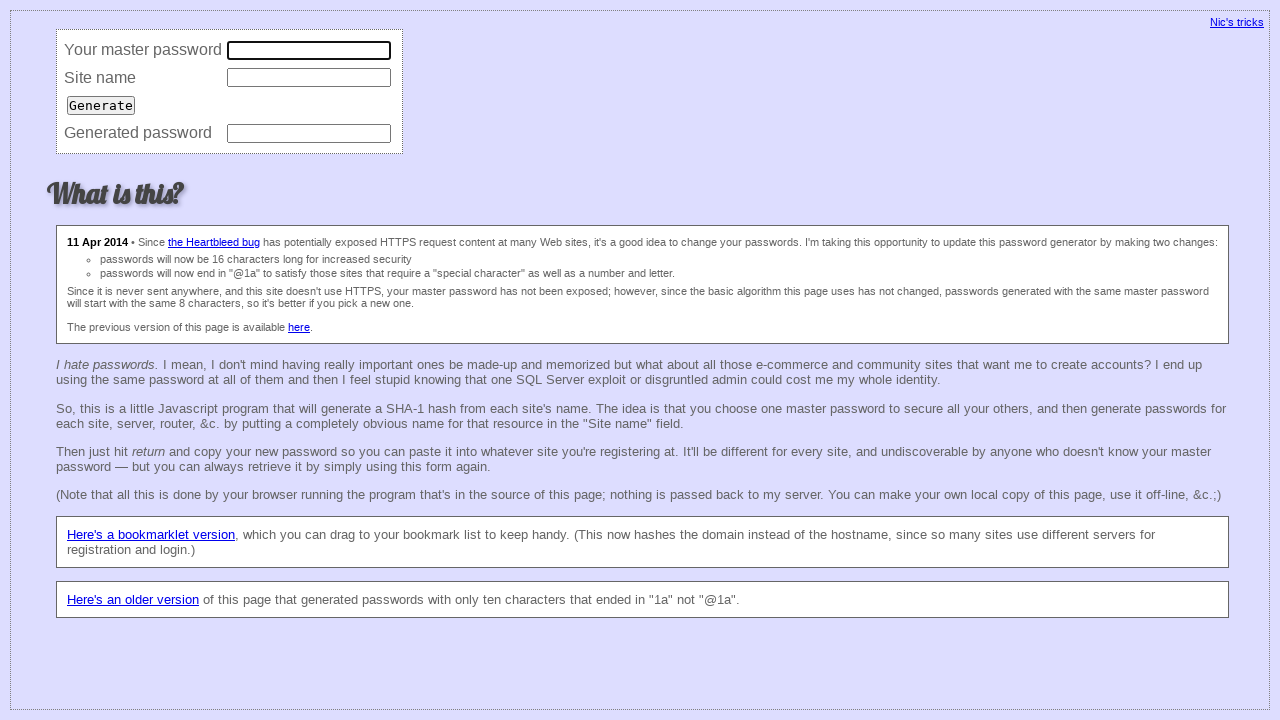

Navigated to password generation page
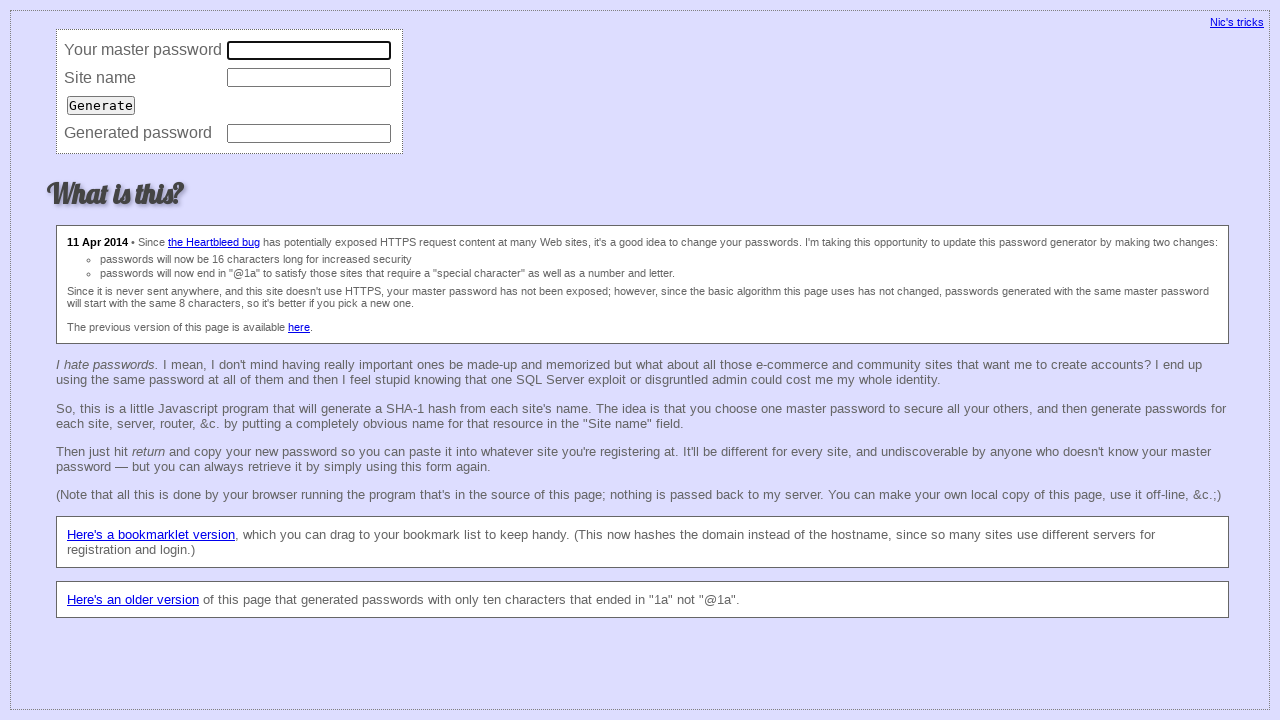

Left master password field empty on input[name='master']
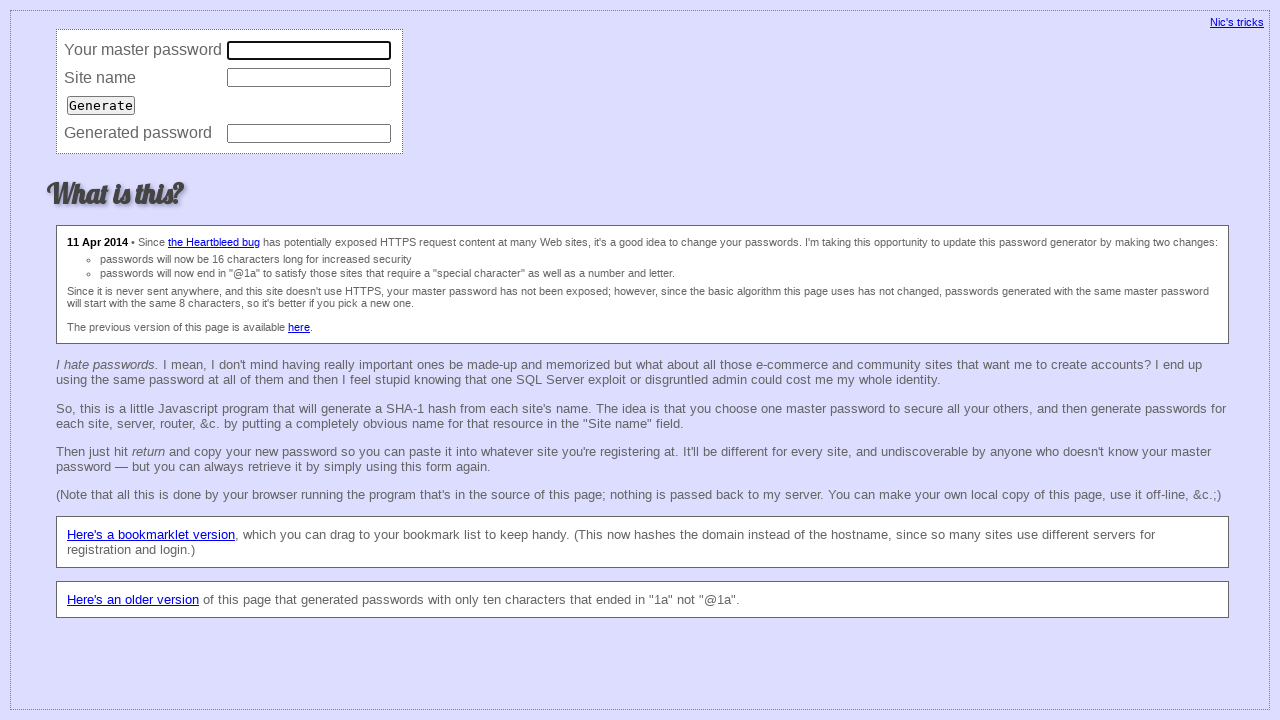

Filled site name field with 'vnkoroll@gmai.com' on input[name='site']
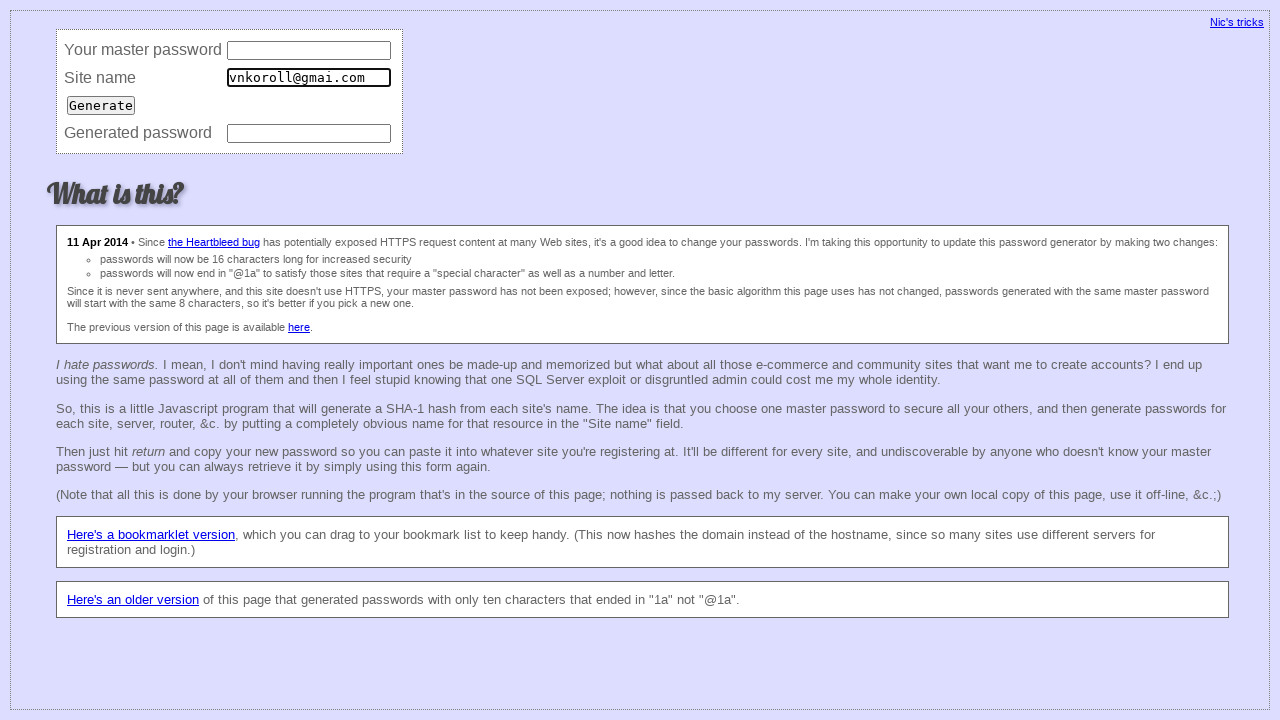

Pressed Enter to submit form with empty master password on input[name='site']
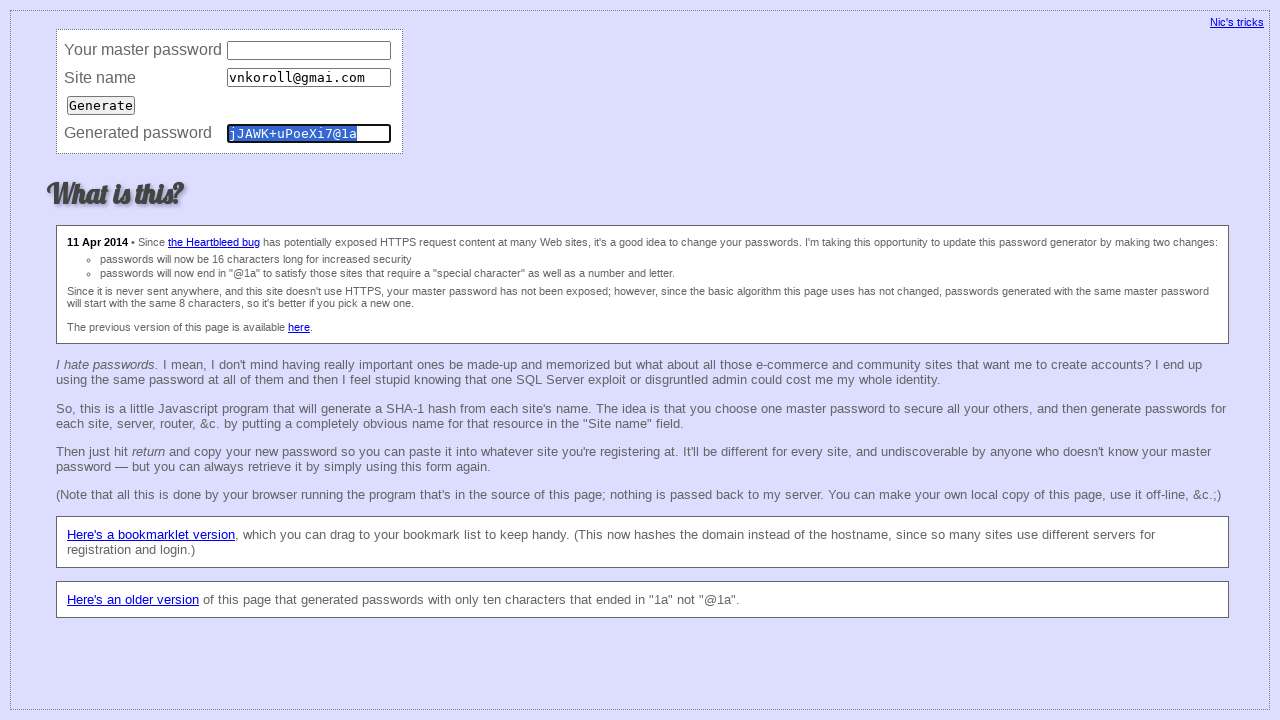

Password field appeared after form submission
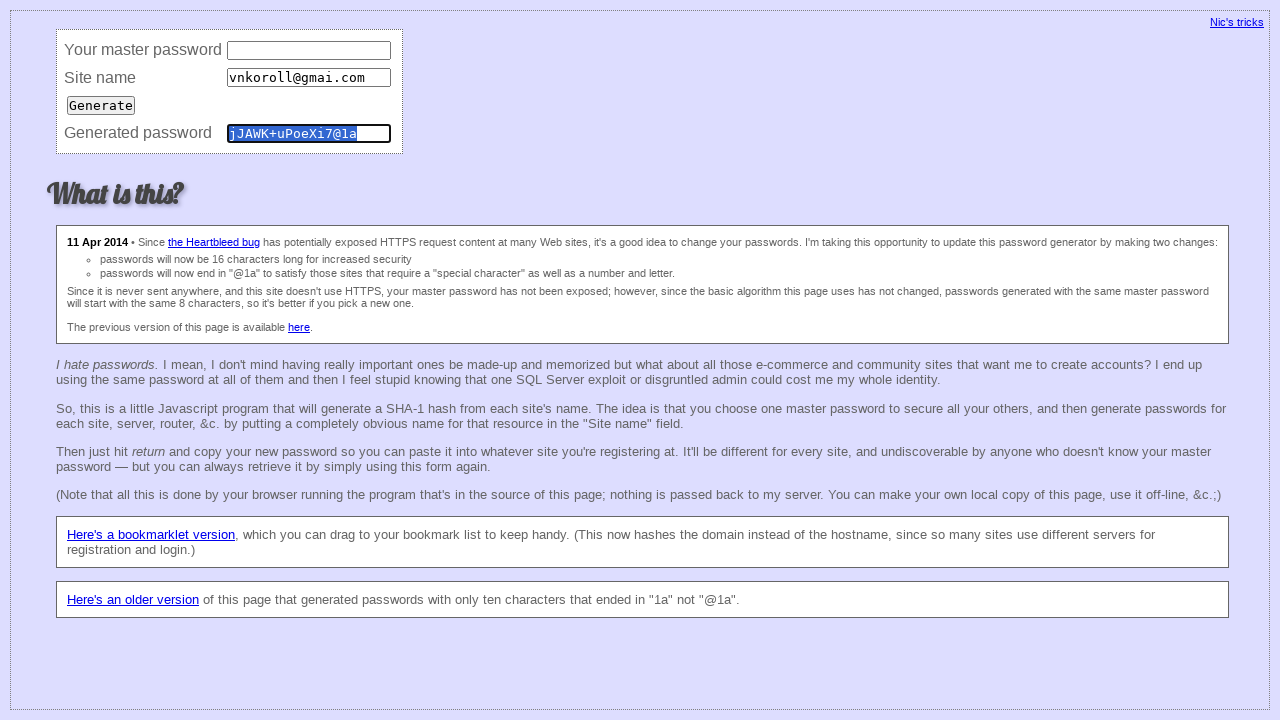

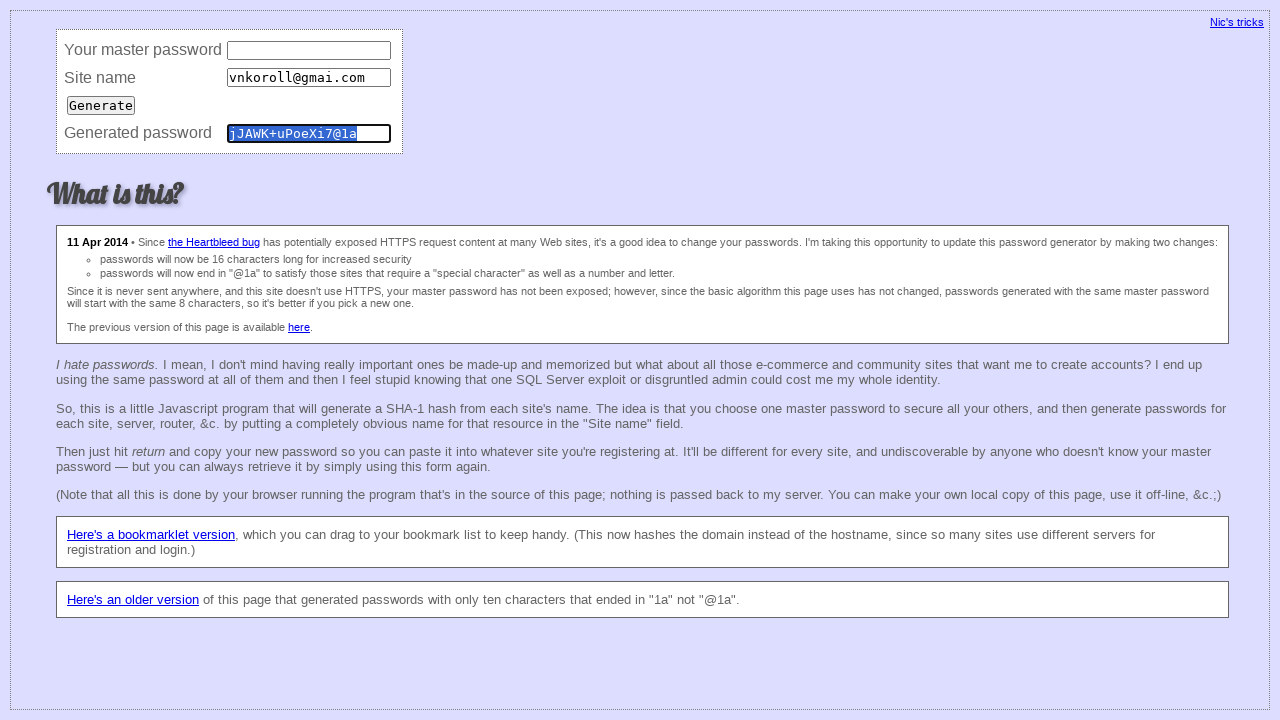